Tests radio button functionality by selecting the Red color option and Football sport option if they are not already selected, then verifies both are selected.

Starting URL: https://testcenter.techproeducation.com/index.php?page=radio-buttons

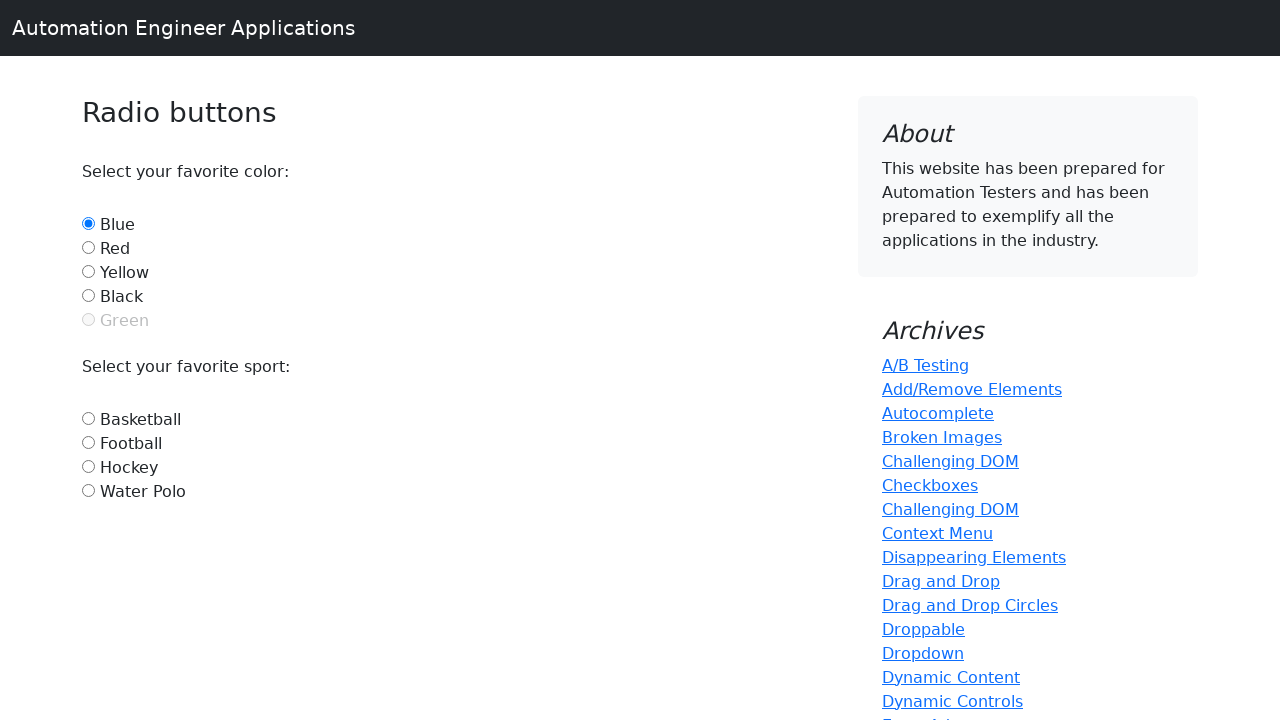

Located Red radio button element
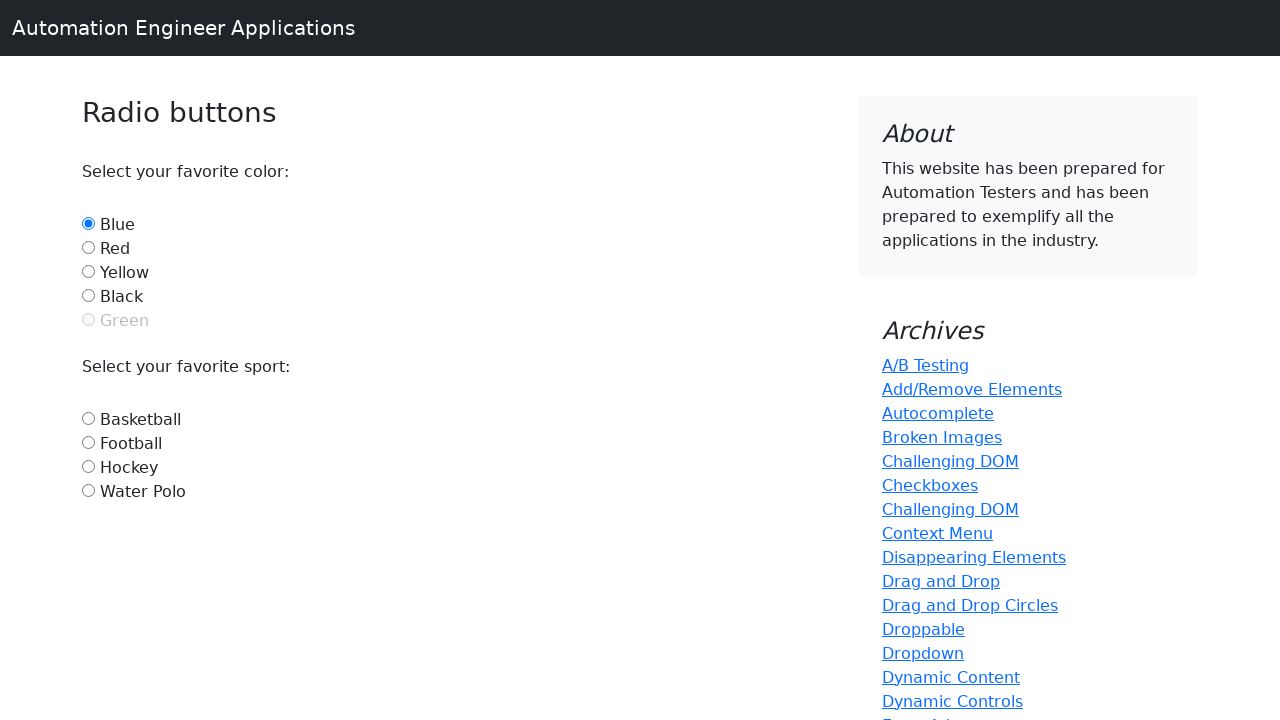

Red radio button was not selected, clicked to select it at (88, 247) on #red
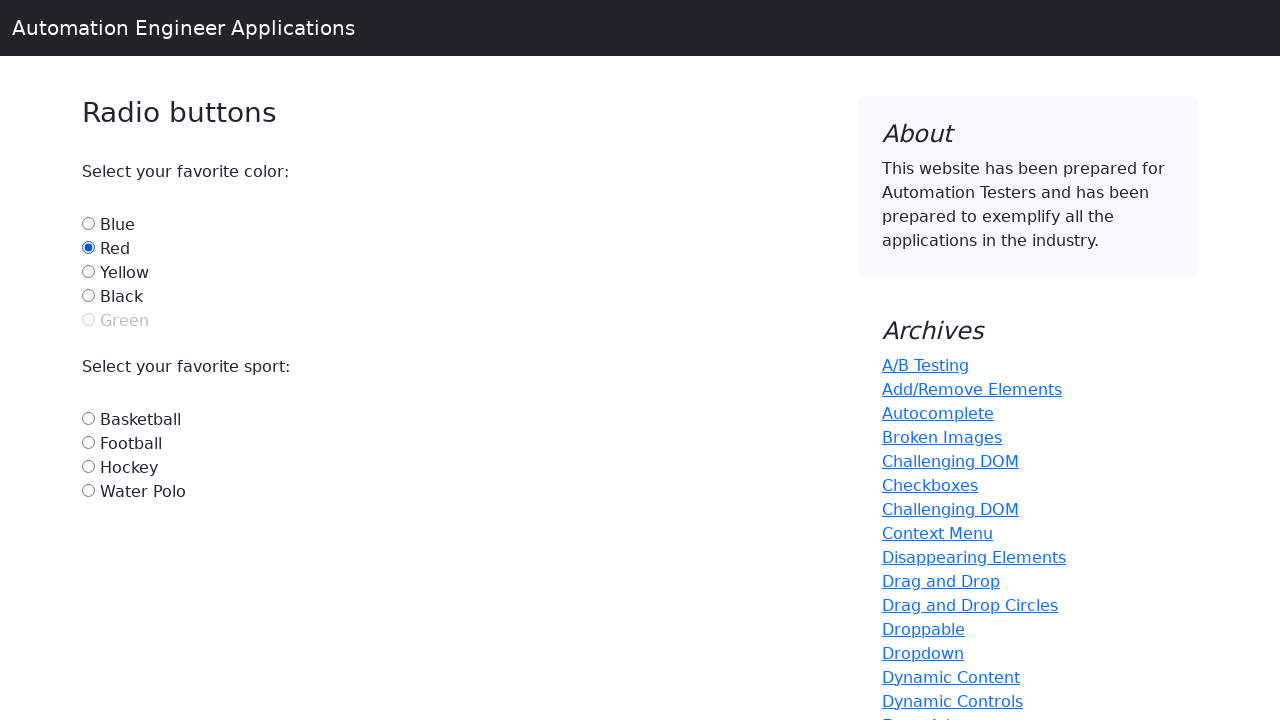

Located Football radio button element
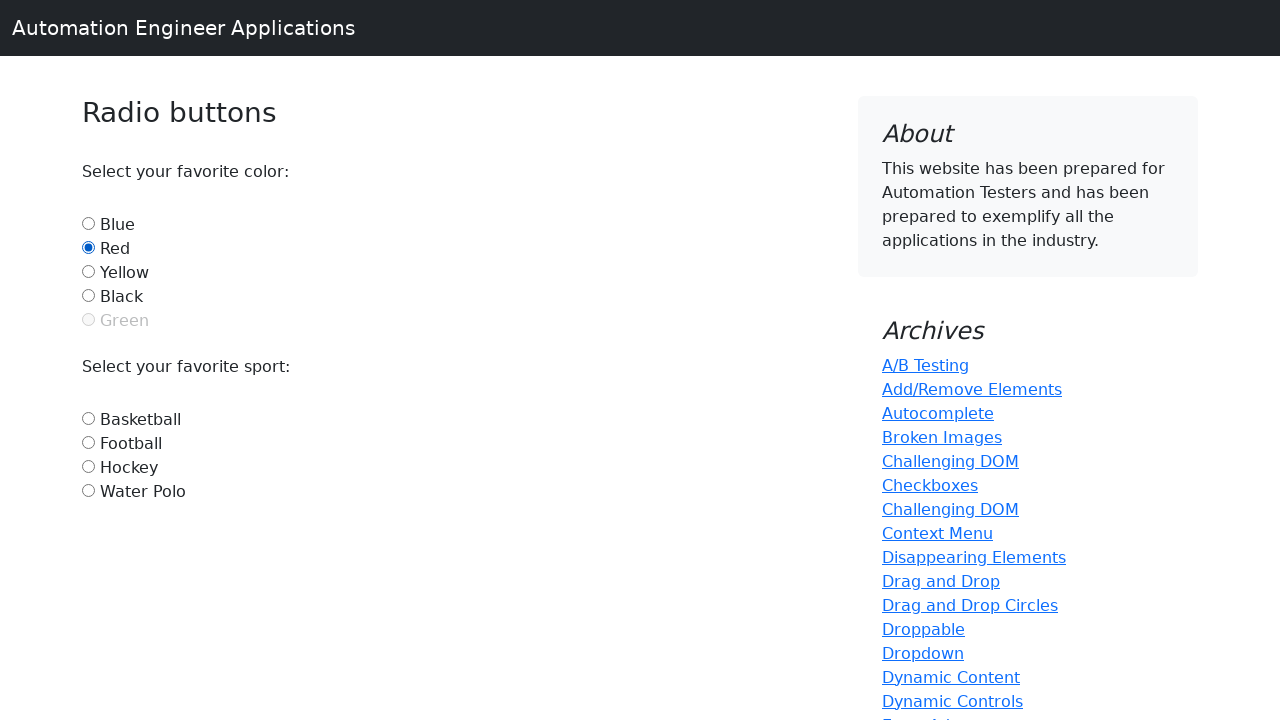

Football radio button was not selected, clicked to select it at (88, 442) on #football
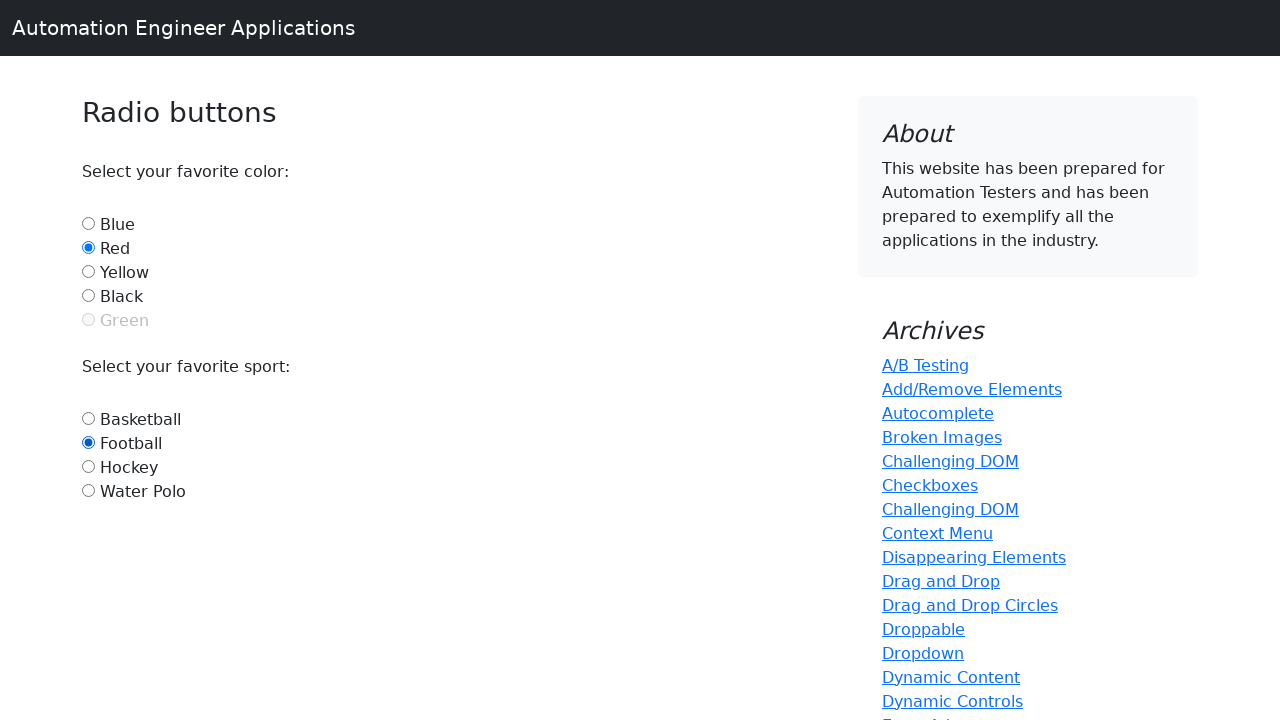

Verified Red radio button is selected
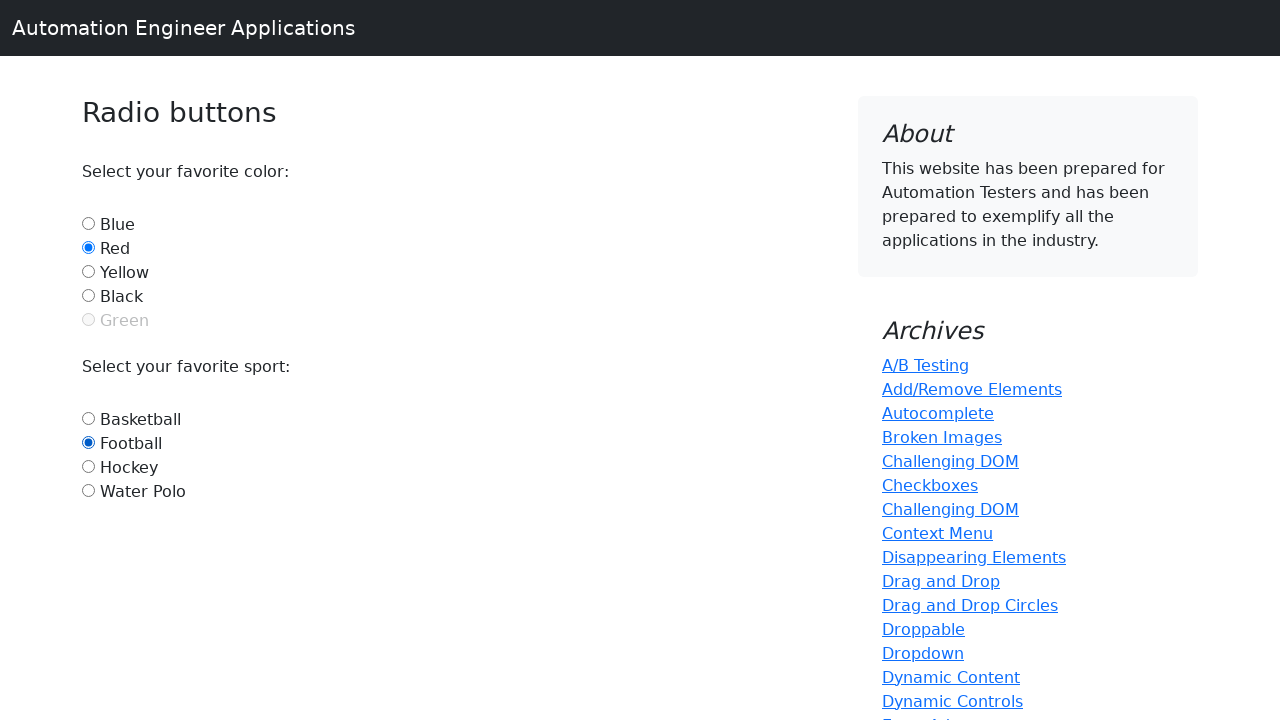

Verified Football radio button is selected
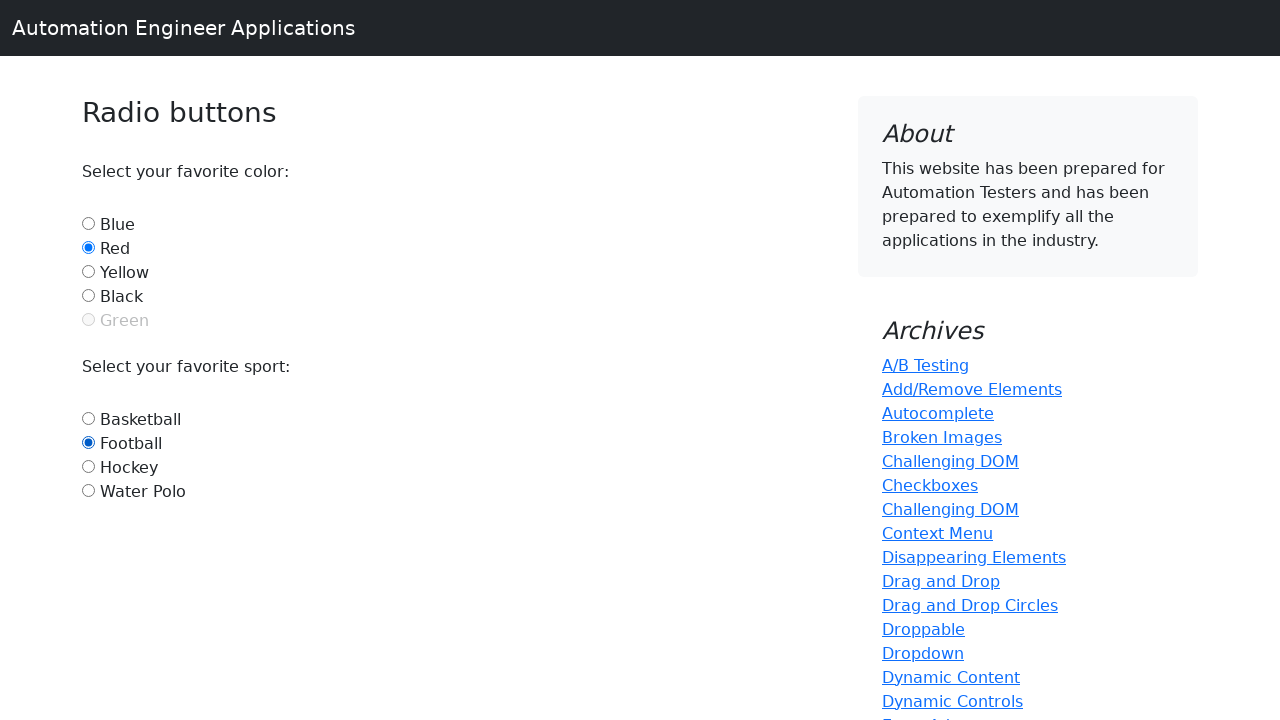

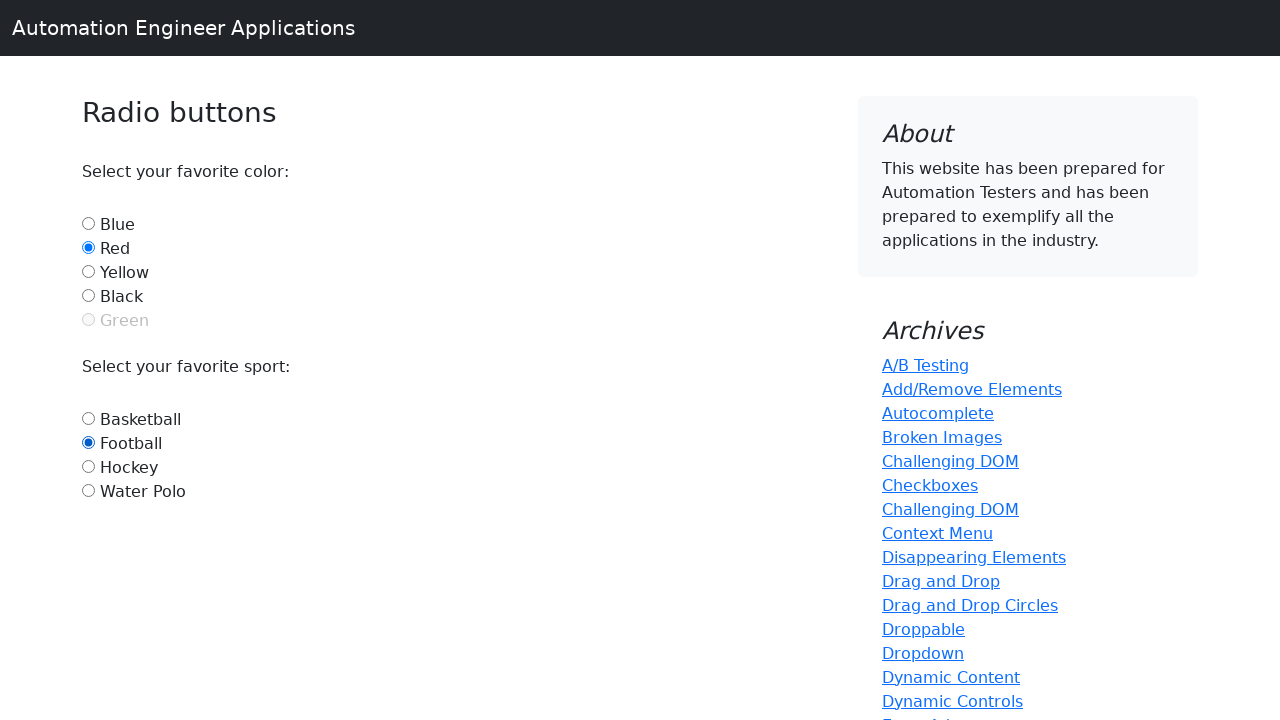